Tests a demo login form by filling username and password fields, clicking sign in, and verifying successful navigation to the dashboard

Starting URL: https://demo.applitools.com/

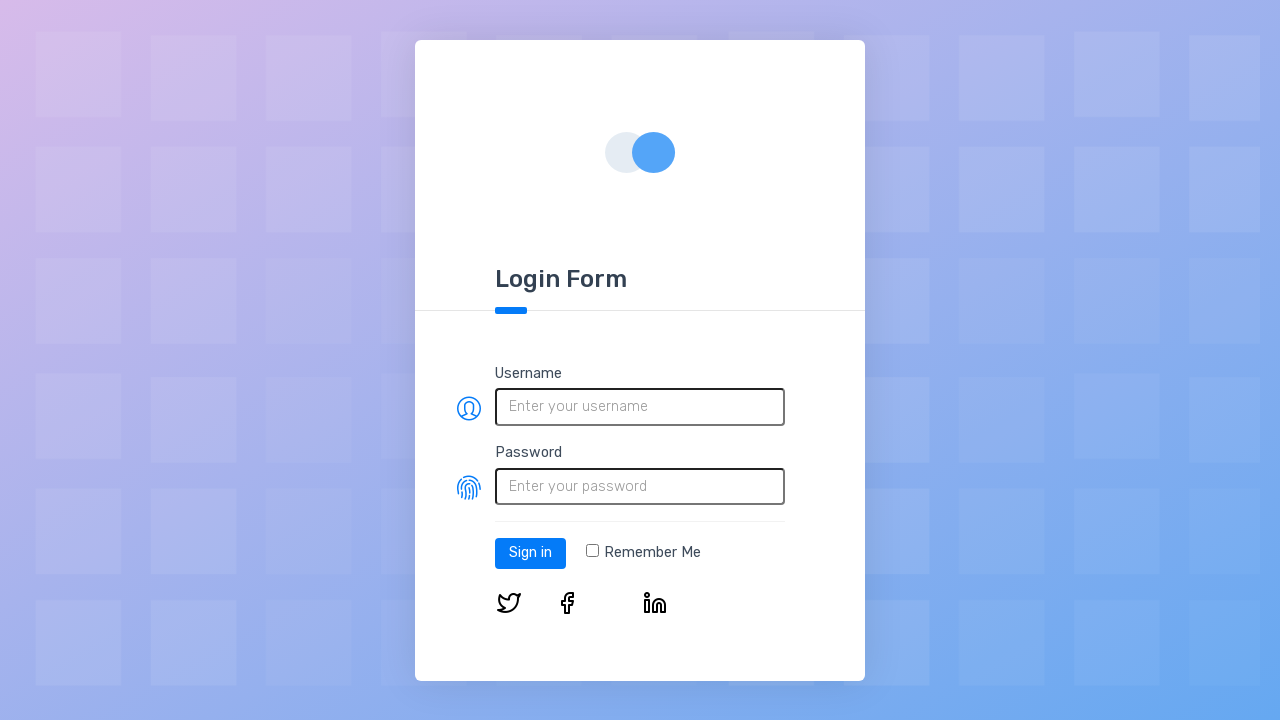

Filled username field with 'ttechno@gmail.com' on //div[@class='form-group']/input
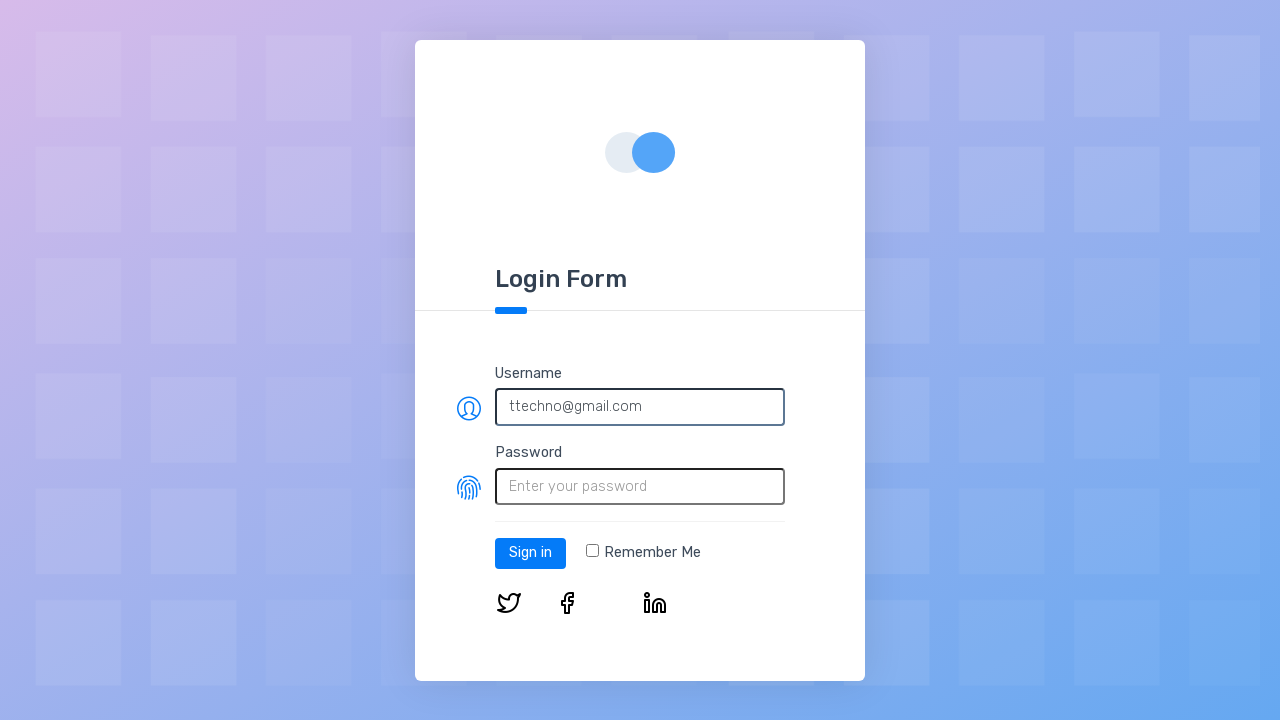

Filled password field with 'techno123.' on (//div[@class='form-group']//input)[2]
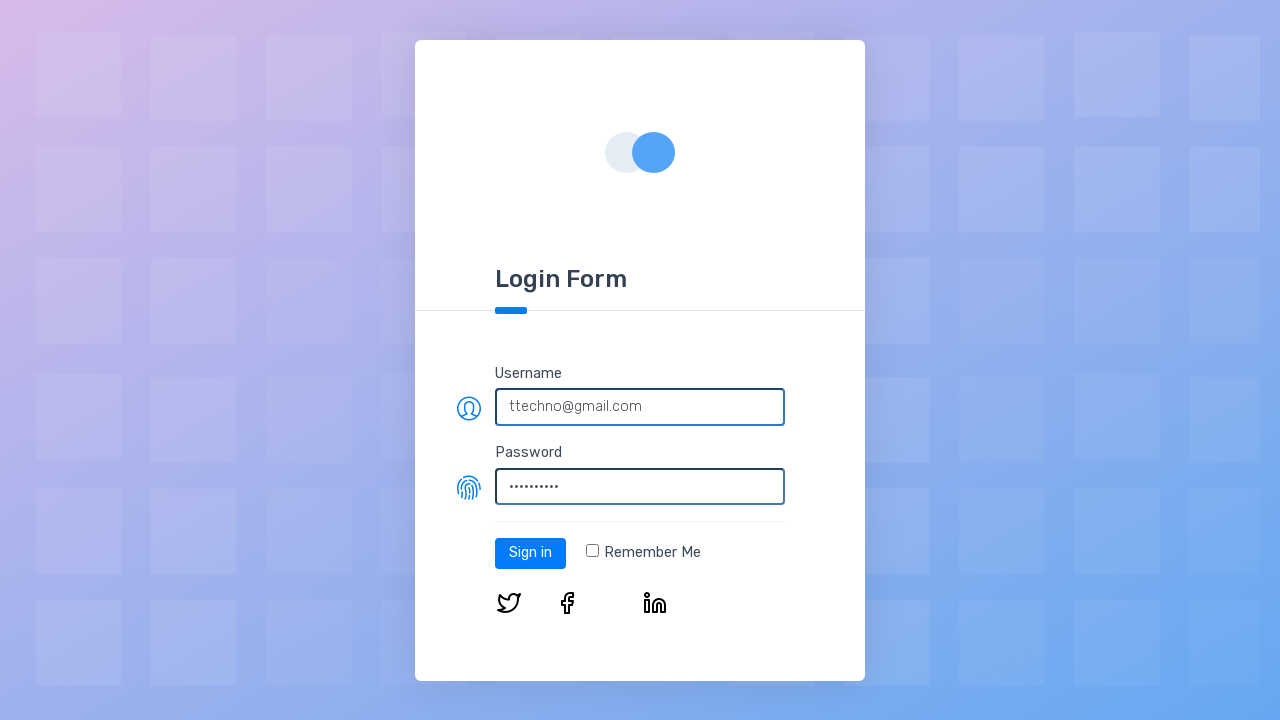

Clicked sign in button at (530, 553) on xpath=//div[@class='buttons-w']/a
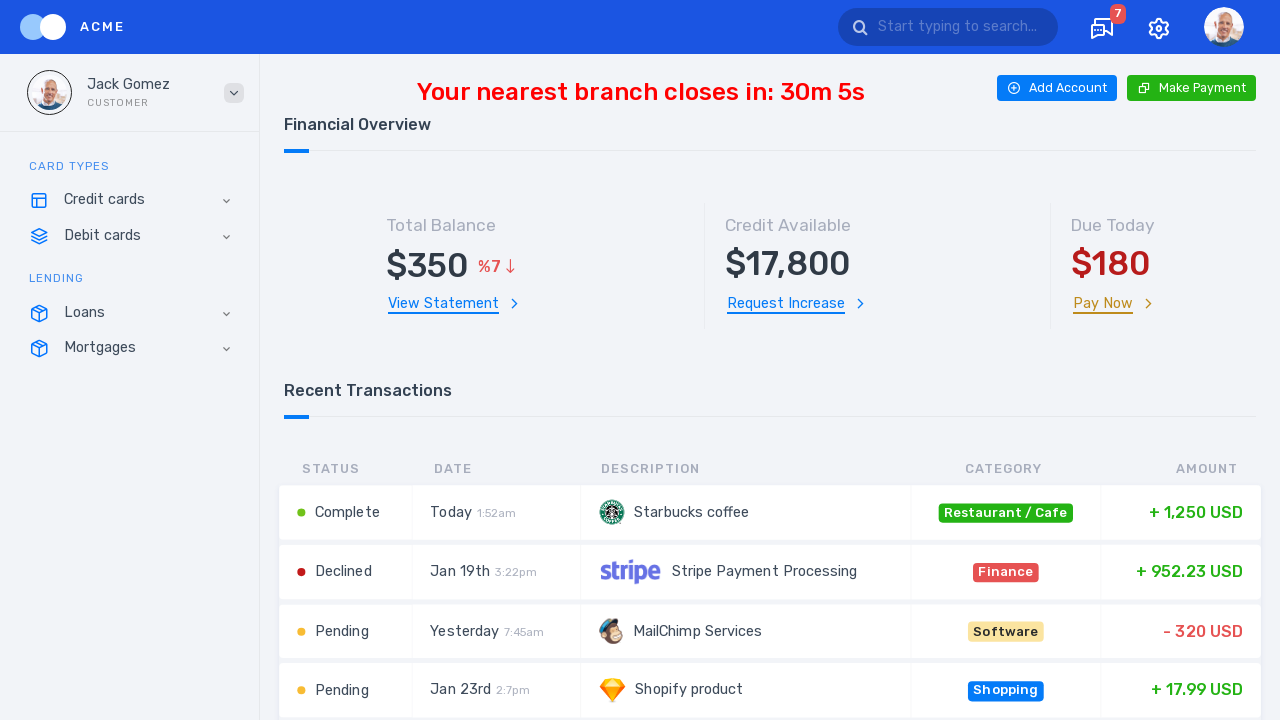

Verified successful navigation to dashboard - branch closing message visible
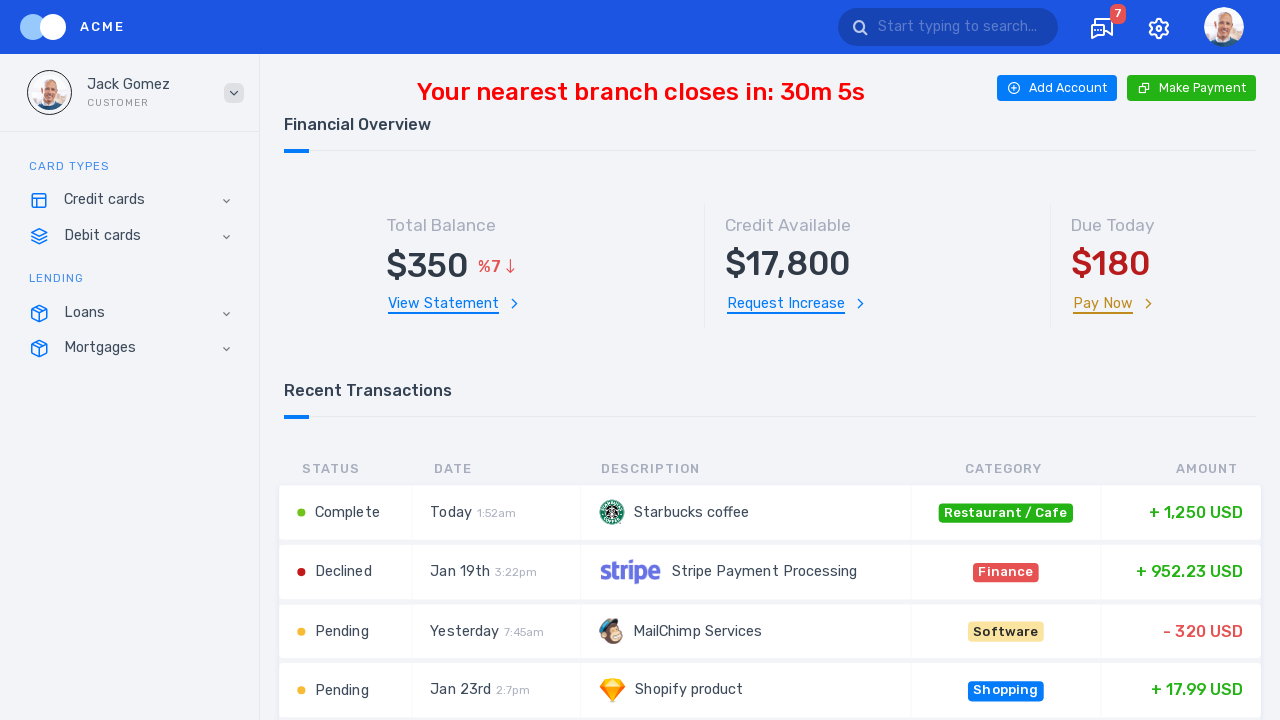

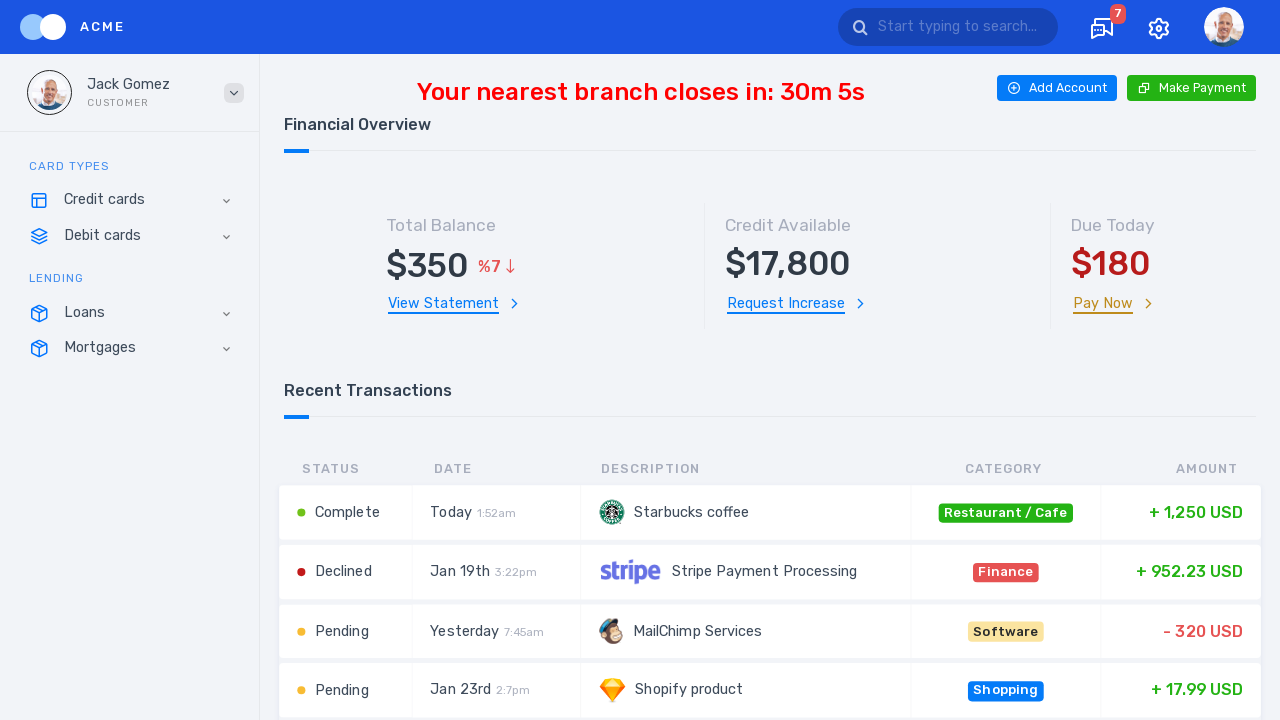